Tests the search functionality on zero.webappsecurity.com by searching for different terms and verifying the results contain the search term

Starting URL: http://zero.webappsecurity.com

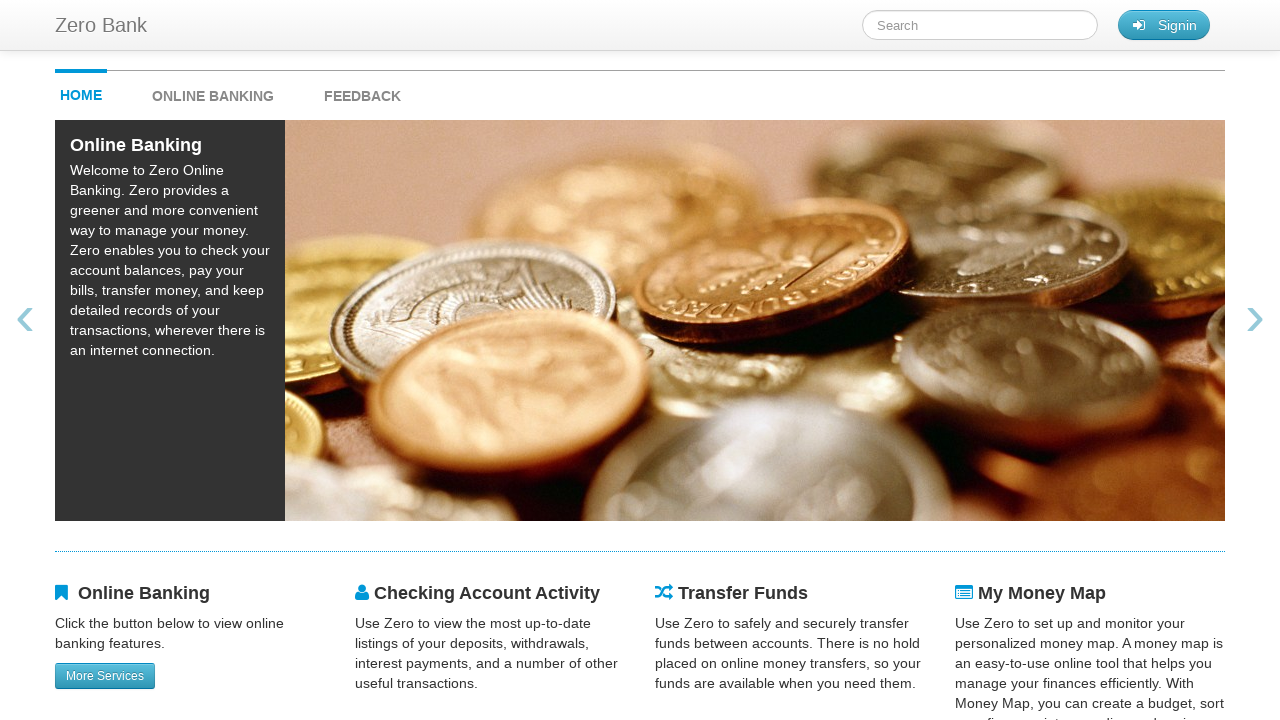

Cleared search field on #searchTerm
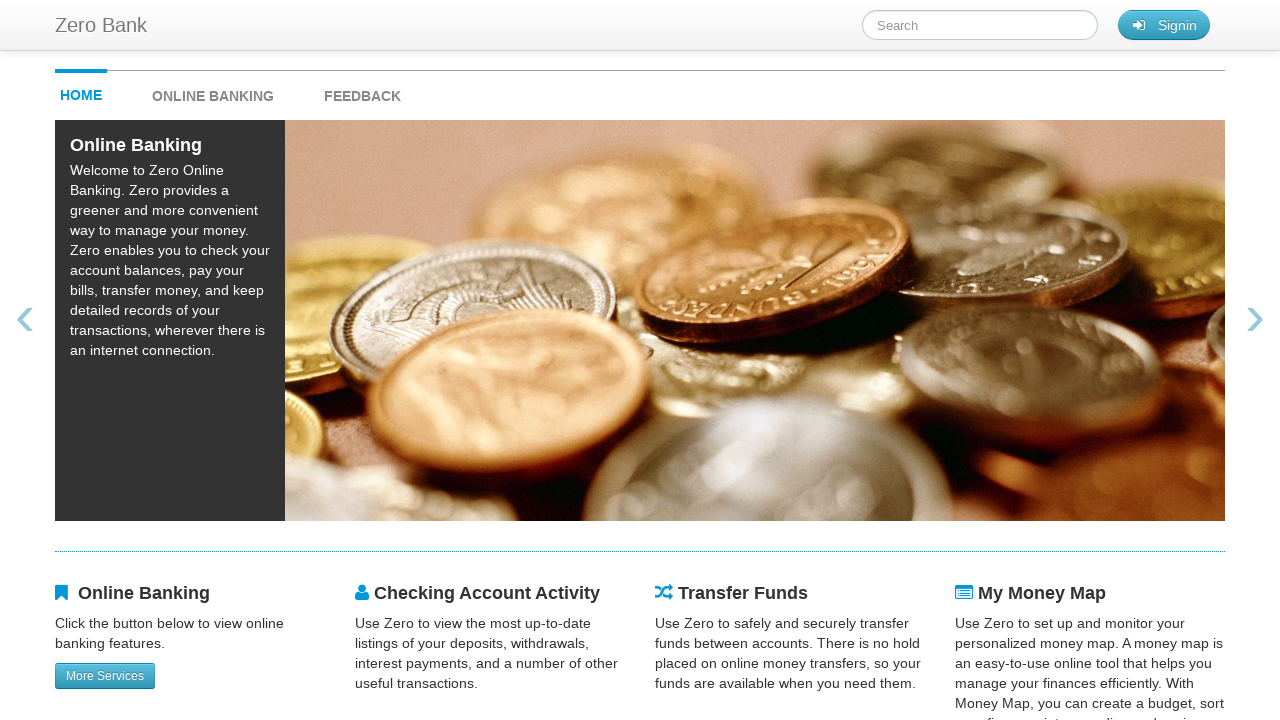

Filled search field with 'Account' on #searchTerm
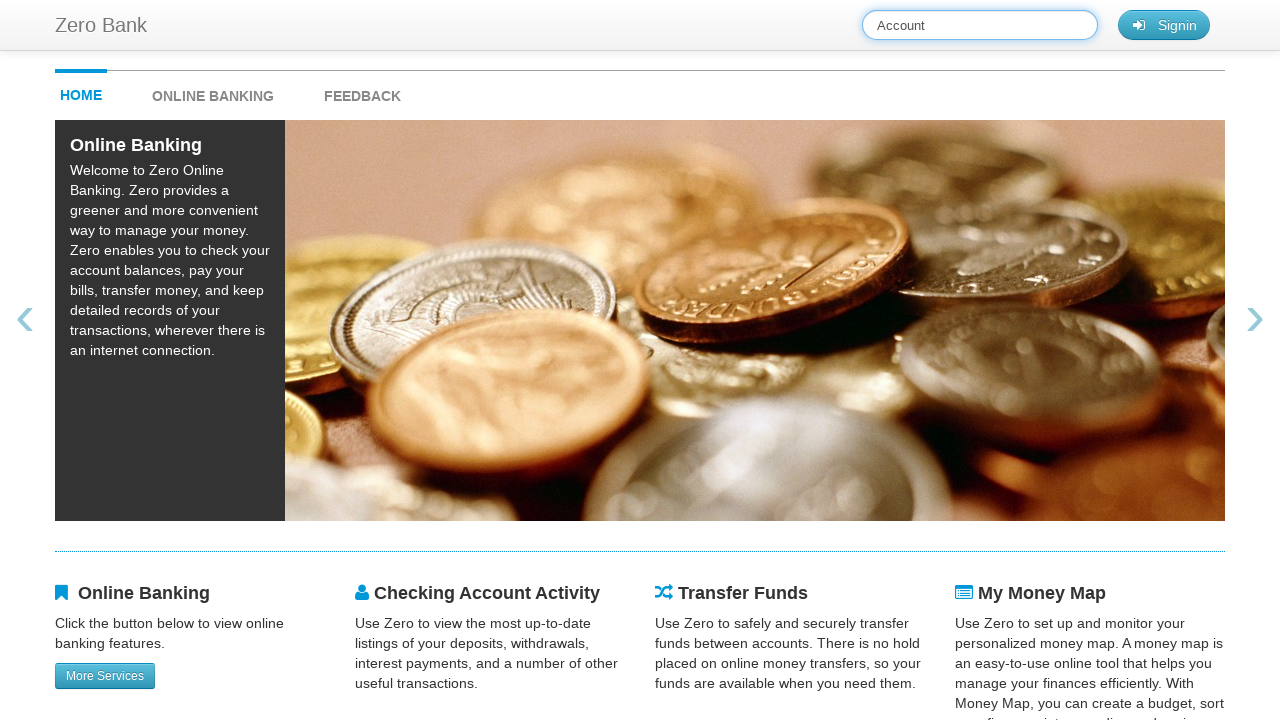

Pressed Enter to search for 'Account' on #searchTerm
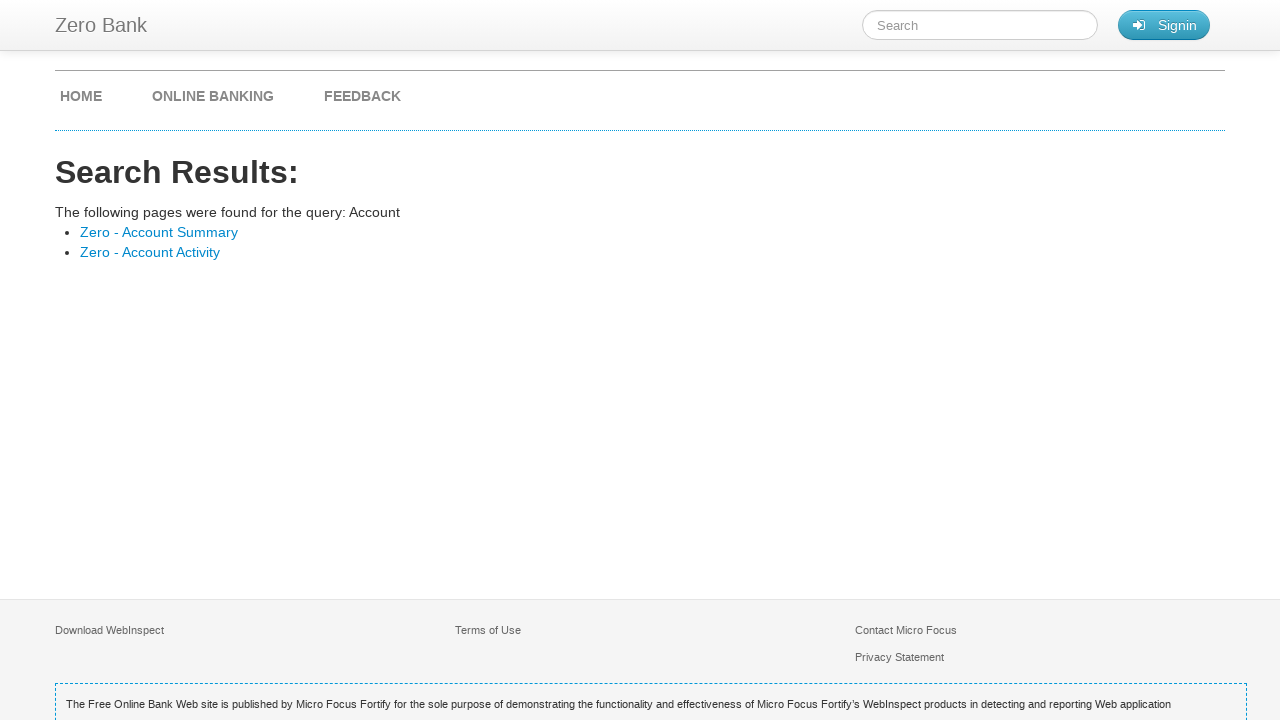

Search results loaded for 'Account'
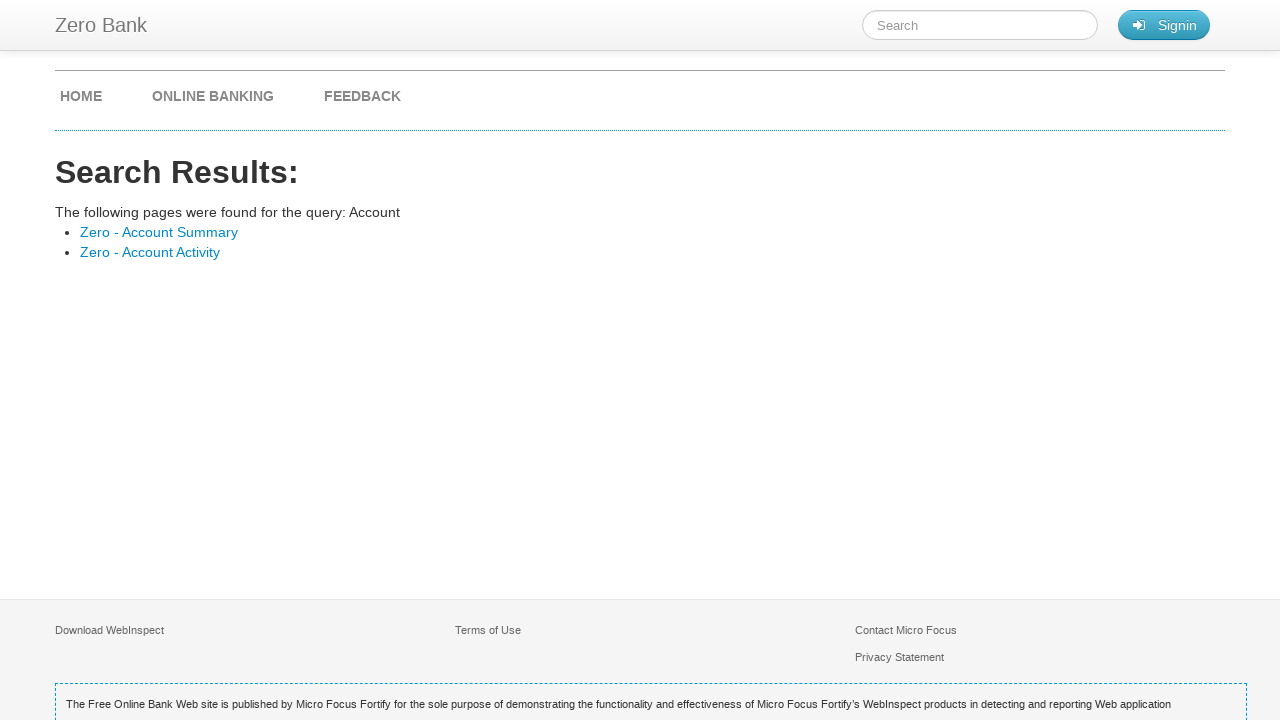

Retrieved all search result links
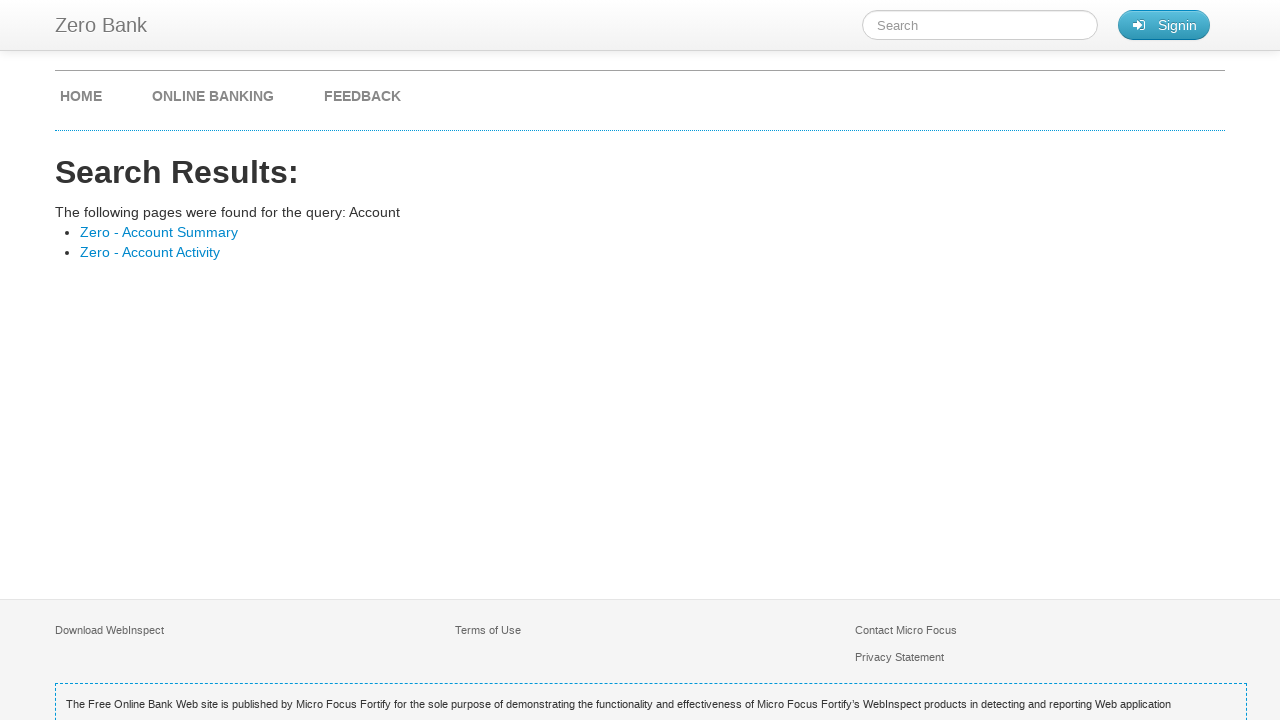

Verified search result contains 'Account'
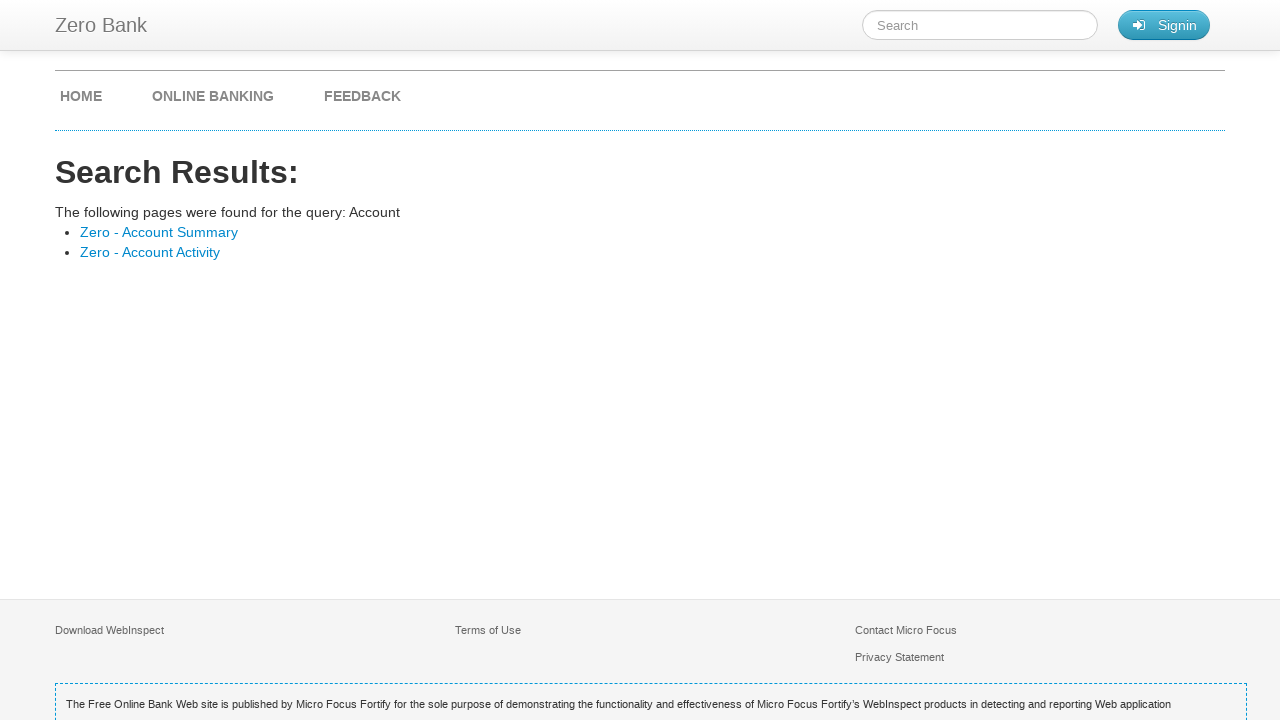

Verified search result contains 'Account'
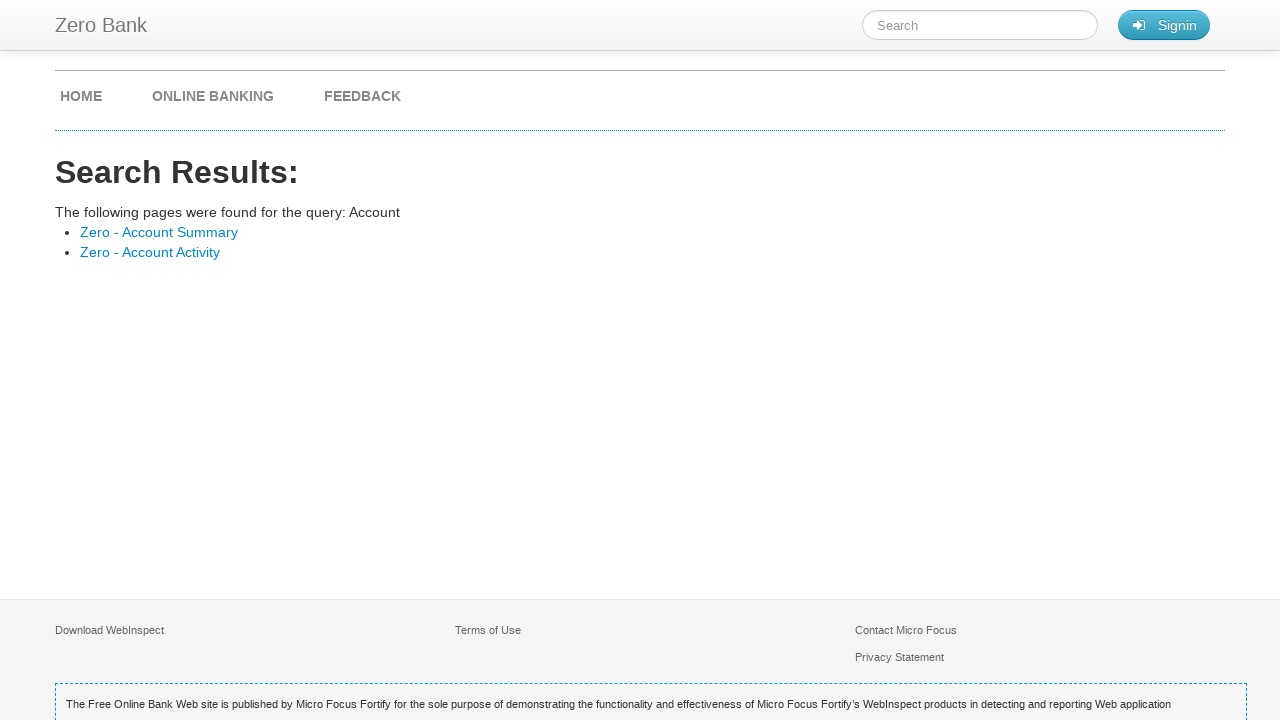

Navigated back to search page
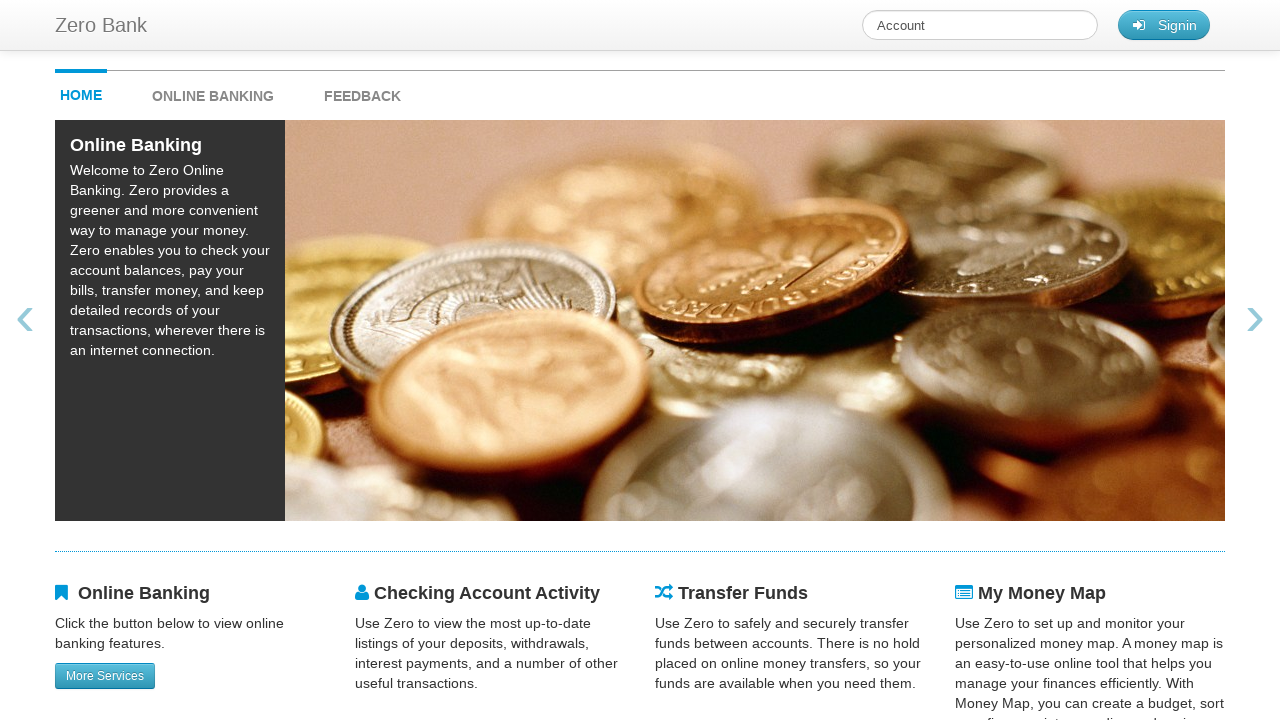

Cleared search field on #searchTerm
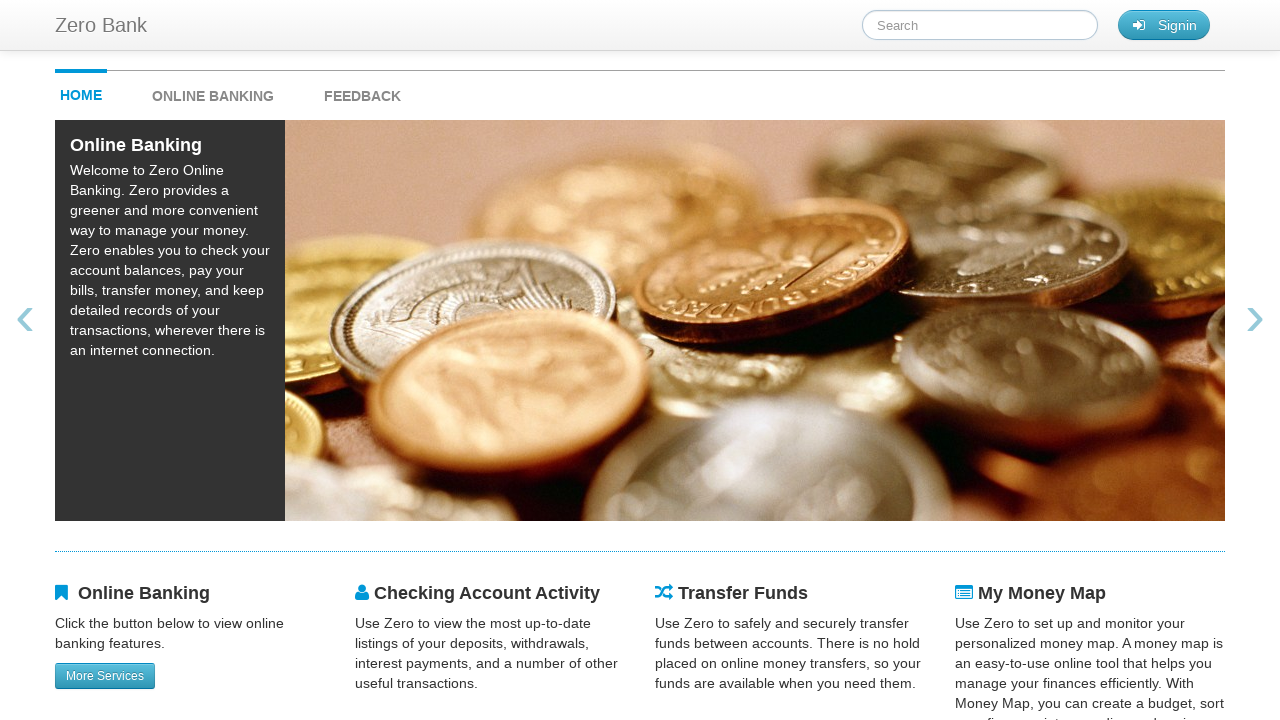

Filled search field with 'Map' on #searchTerm
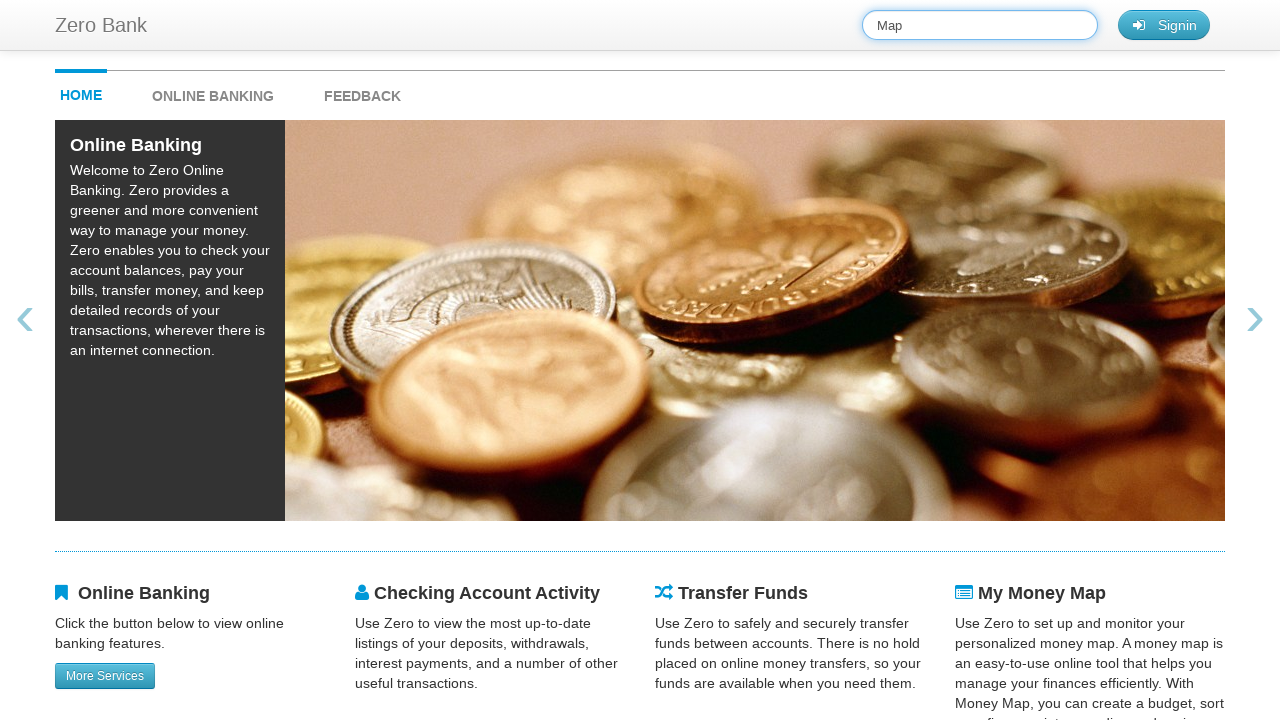

Pressed Enter to search for 'Map' on #searchTerm
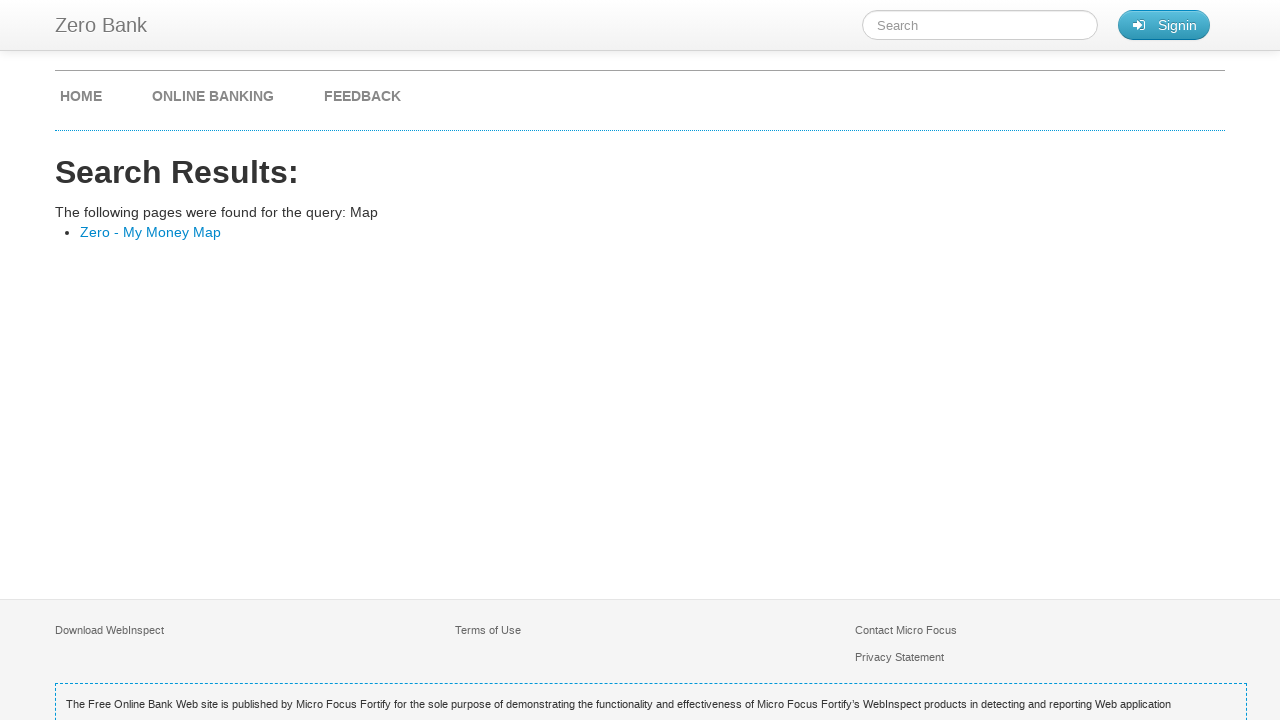

Search results loaded for 'Map'
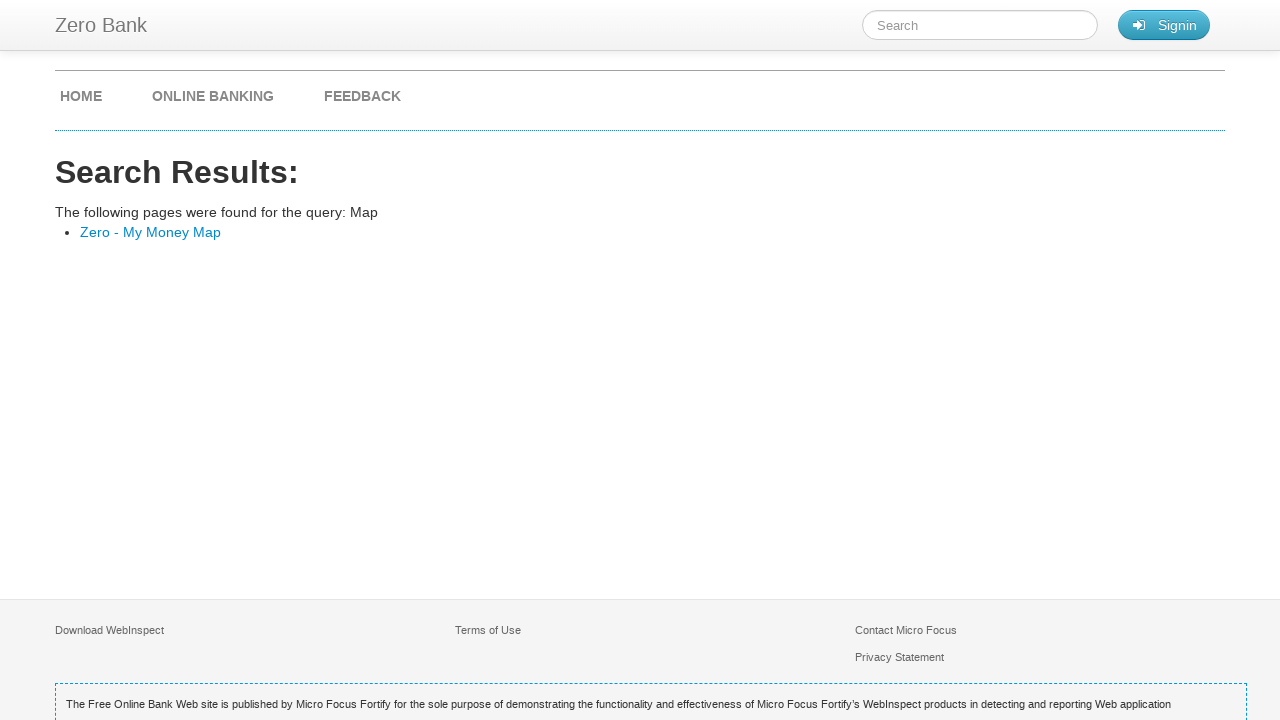

Retrieved all search result links
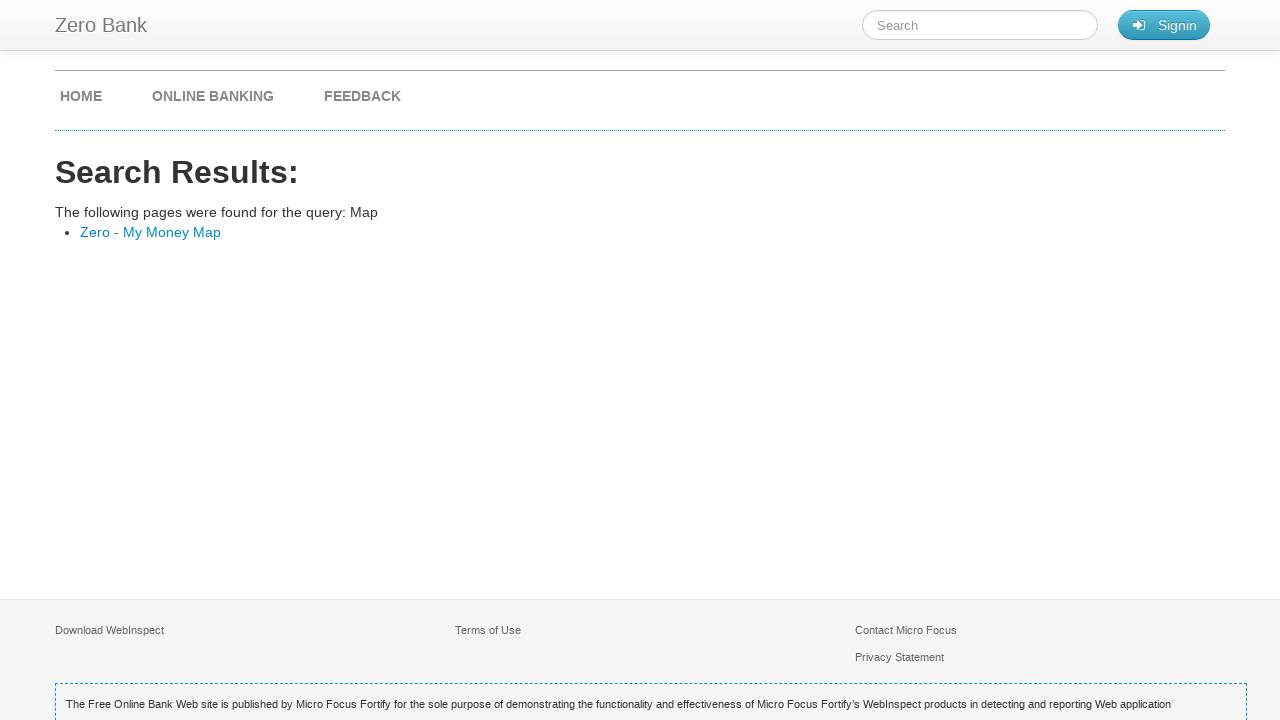

Verified search result contains 'Map'
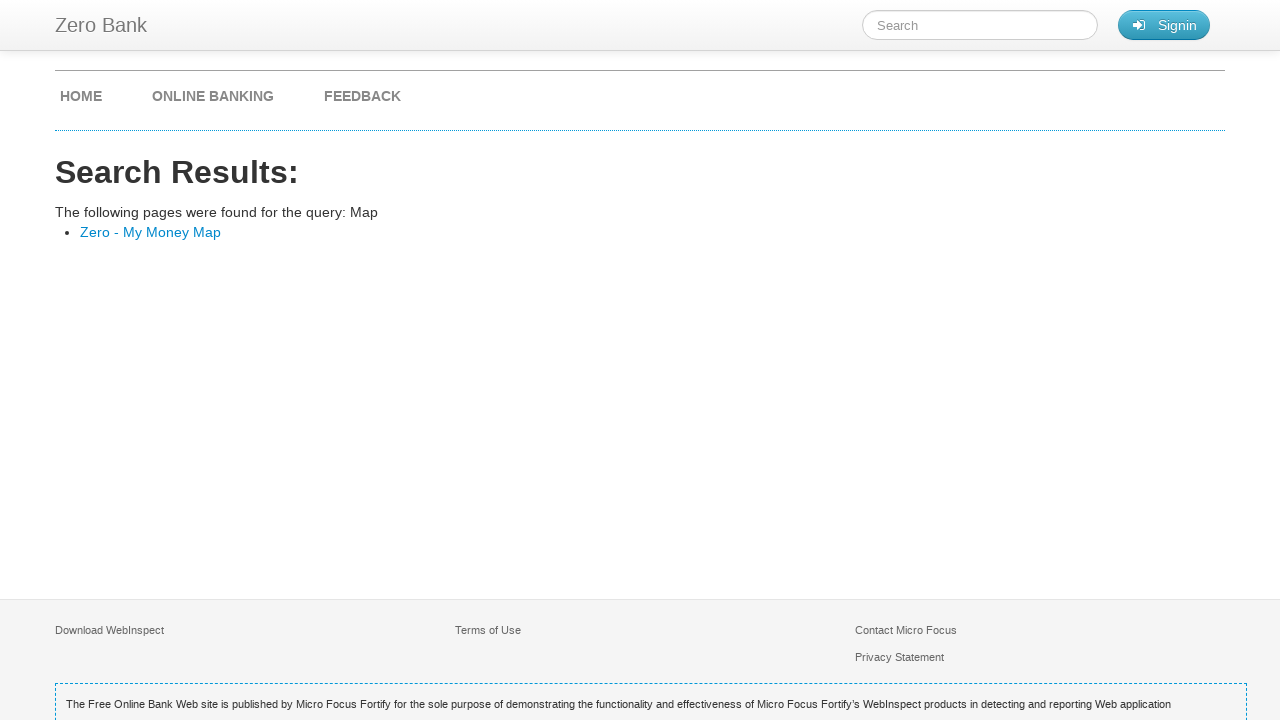

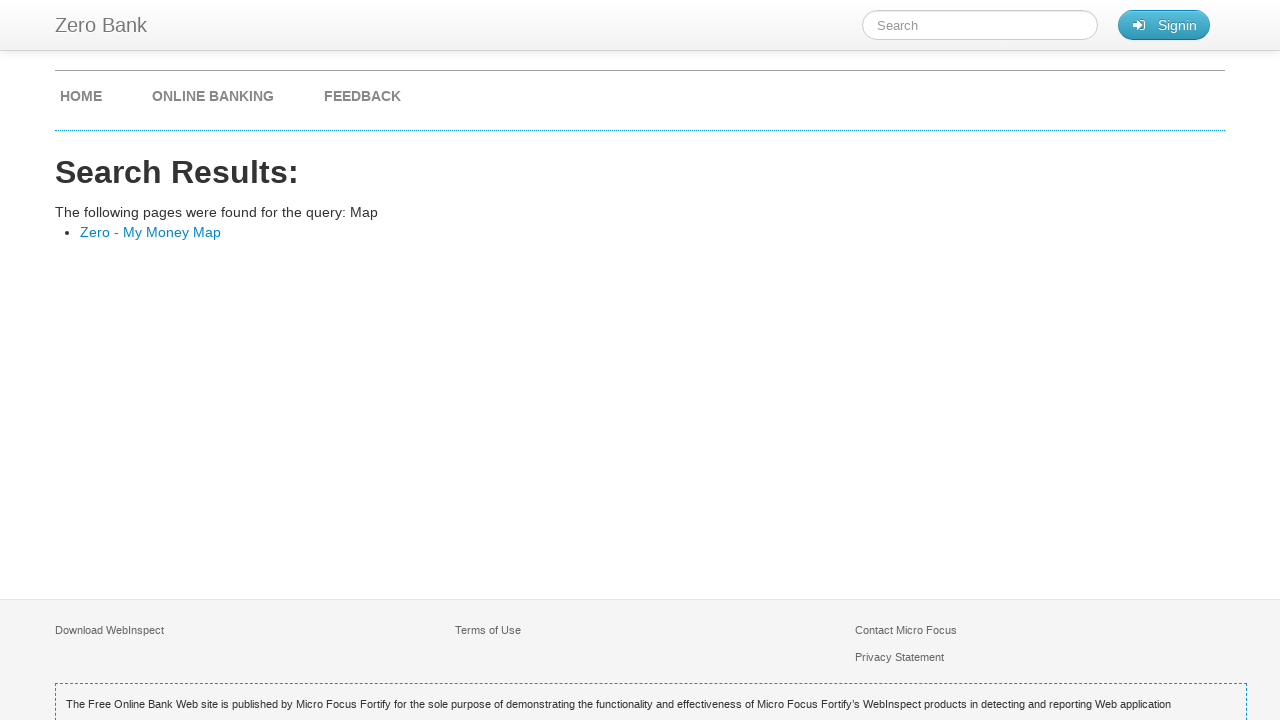